Tests that the footer is visible and contains Privacy Policy, Terms of Service, and Security links.

Starting URL: https://sunspire-web-app.vercel.app/?company=Apple&demo=1

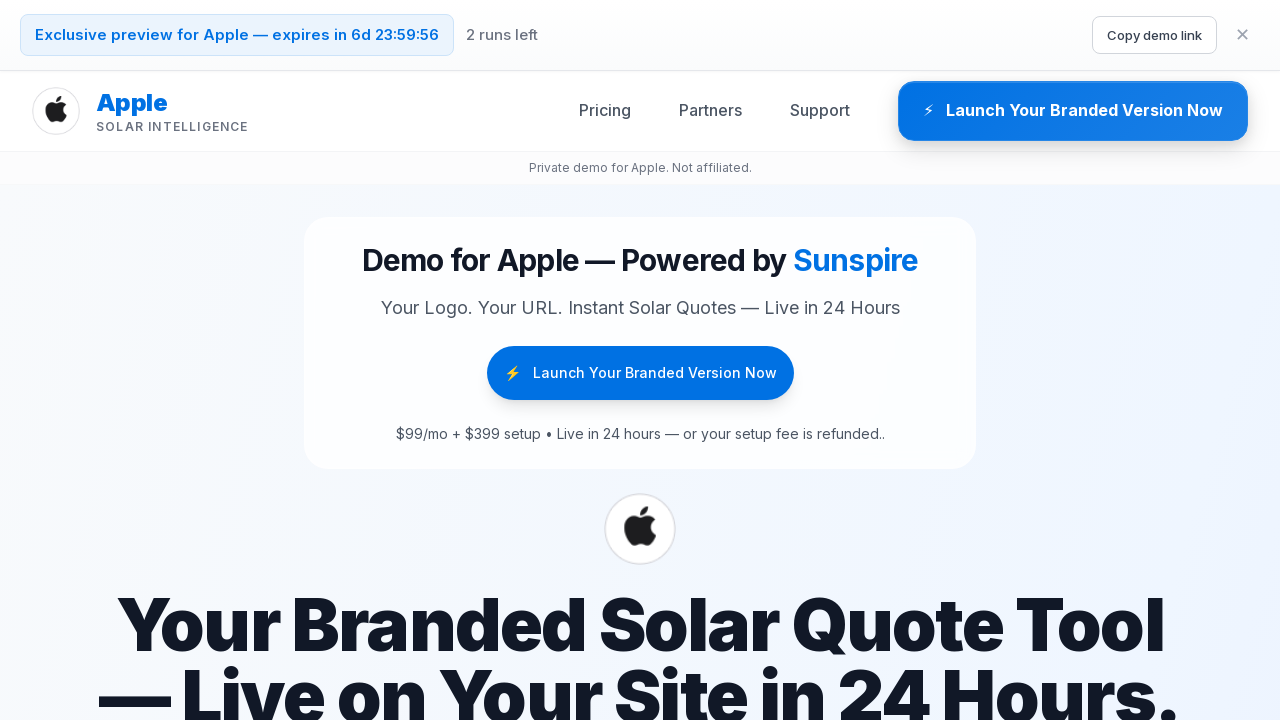

Footer element is visible on the page
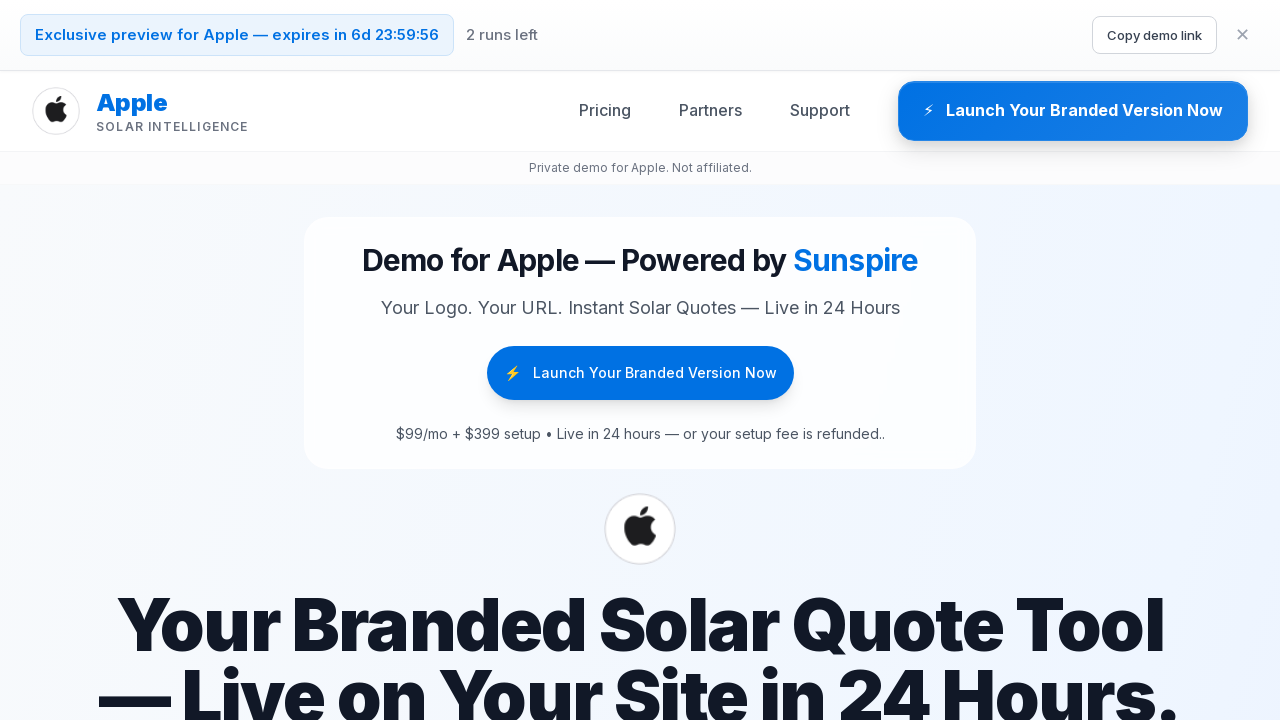

Privacy Policy link is present in footer
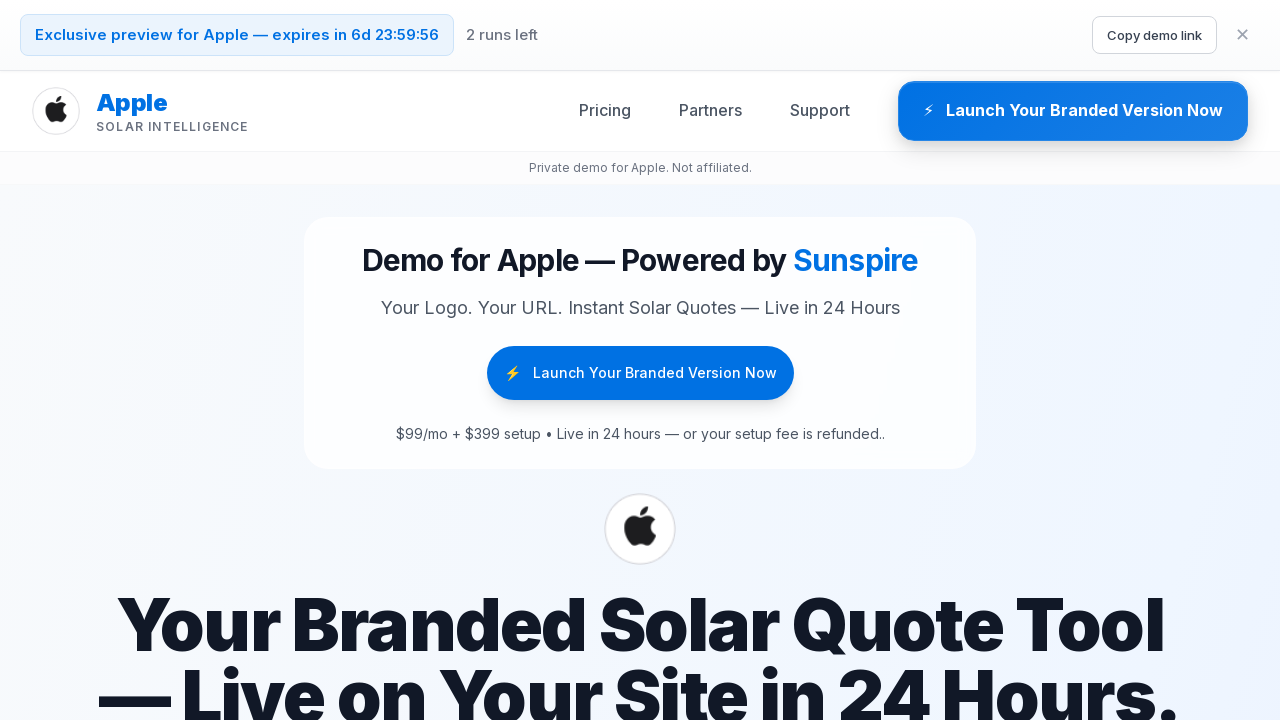

Terms of Service link is present in footer
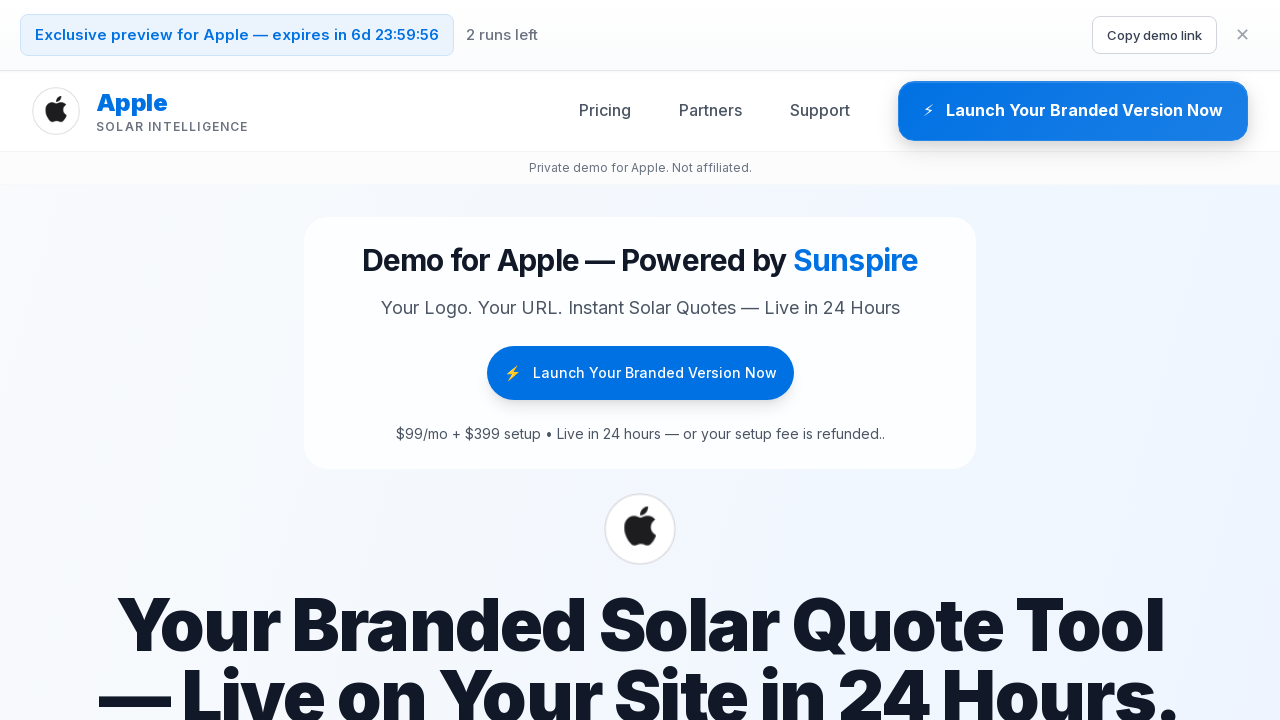

Security link is present in footer
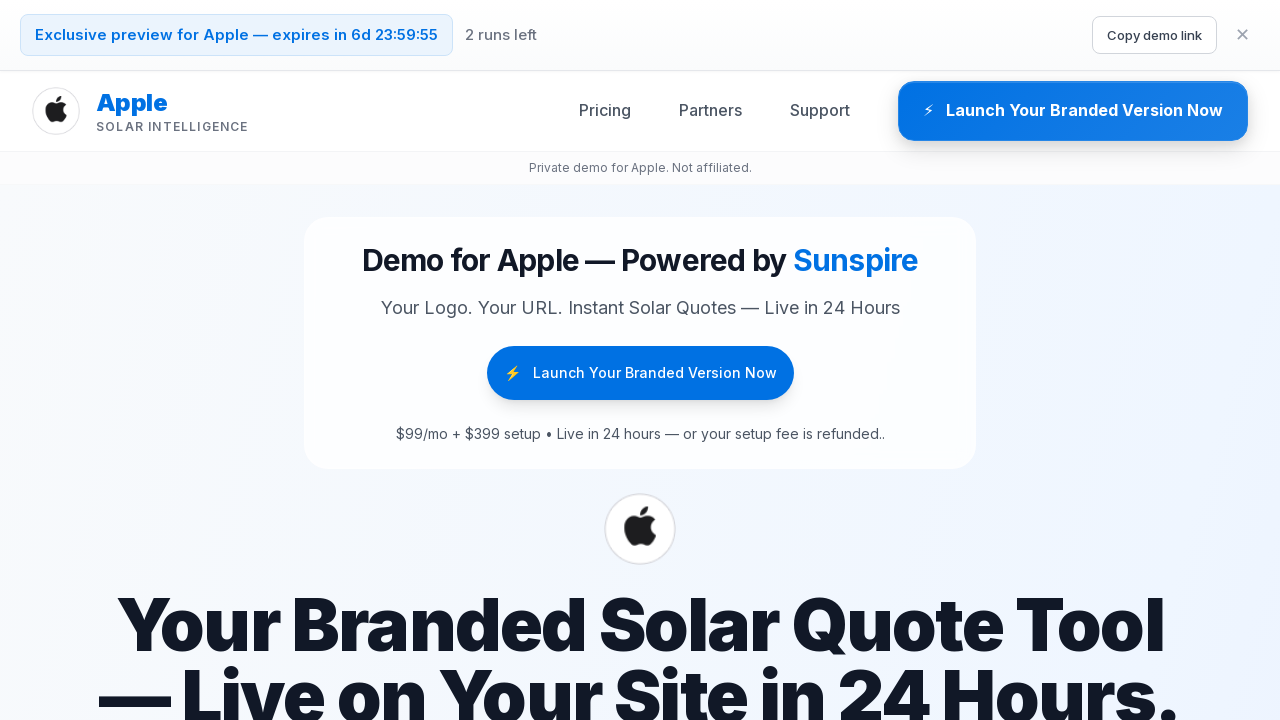

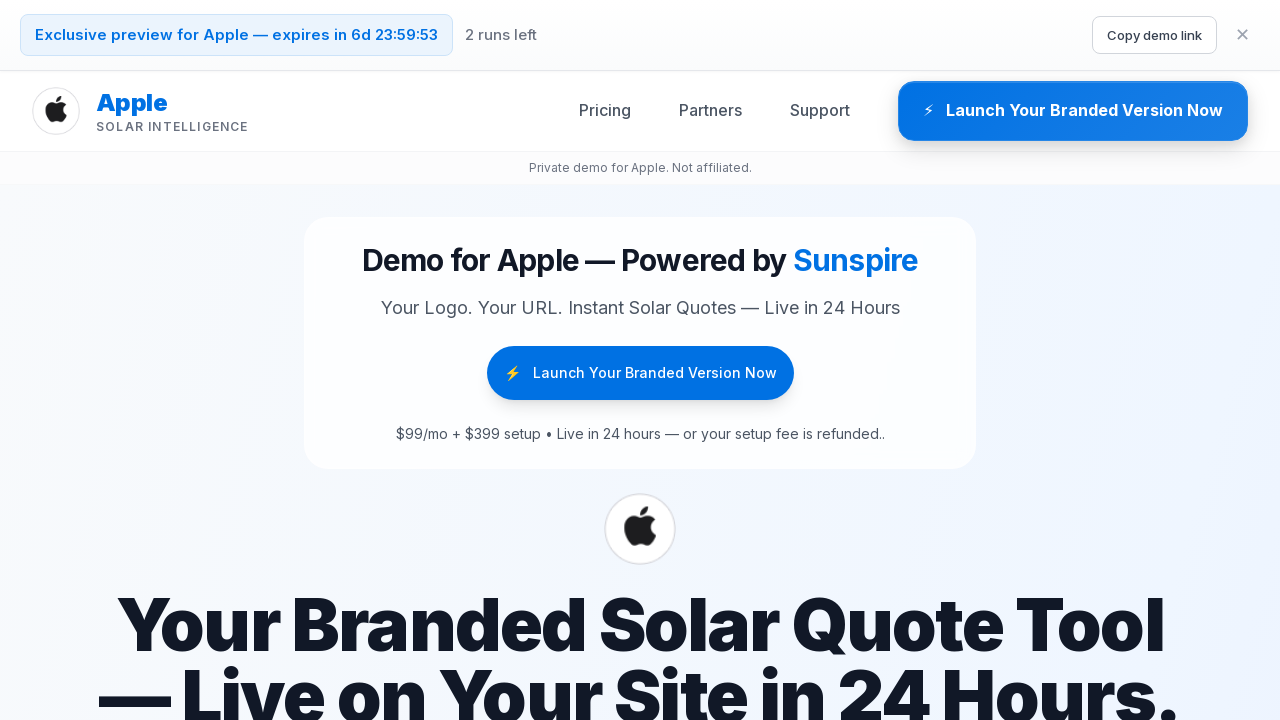